Selects "Request Information" from dropdown and verifies related FAQ questions appear

Starting URL: https://www.mobicip.com/support

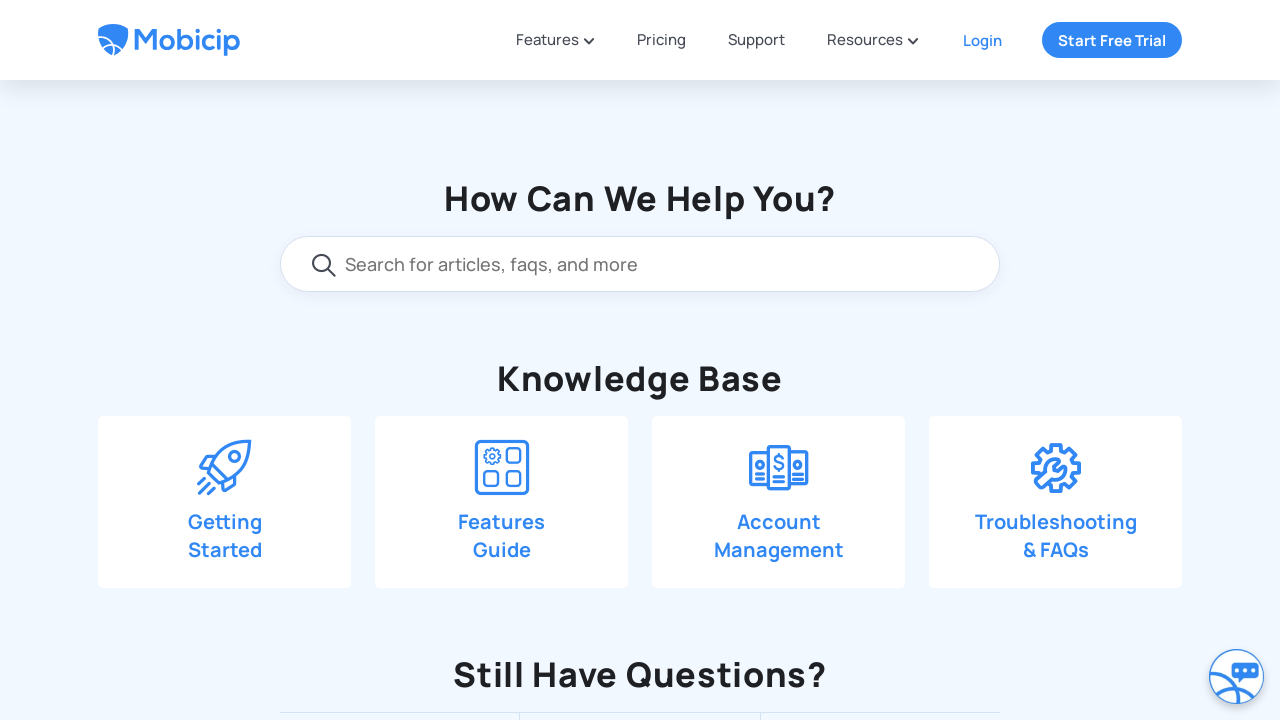

Scrolled down 550 pixels to locate 'Drop us a line' section
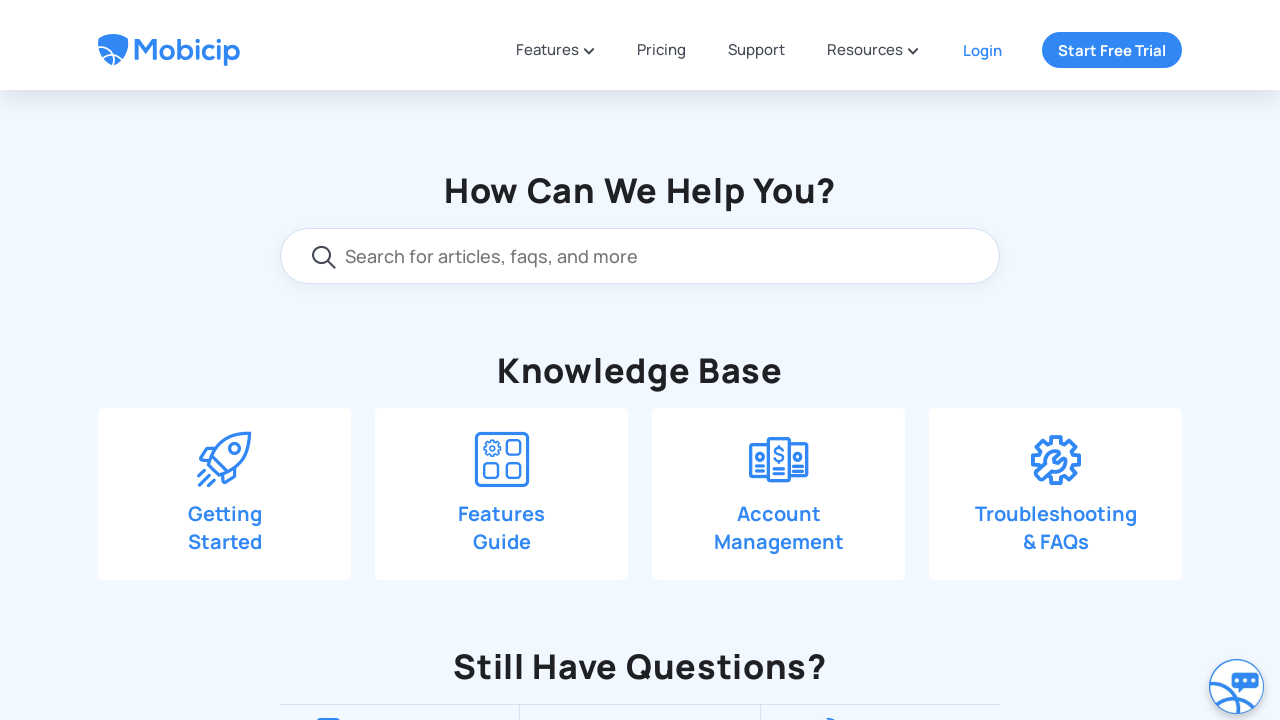

Clicked 'Drop us a line' tab at (663, 405) on span:text('Drop us a line')
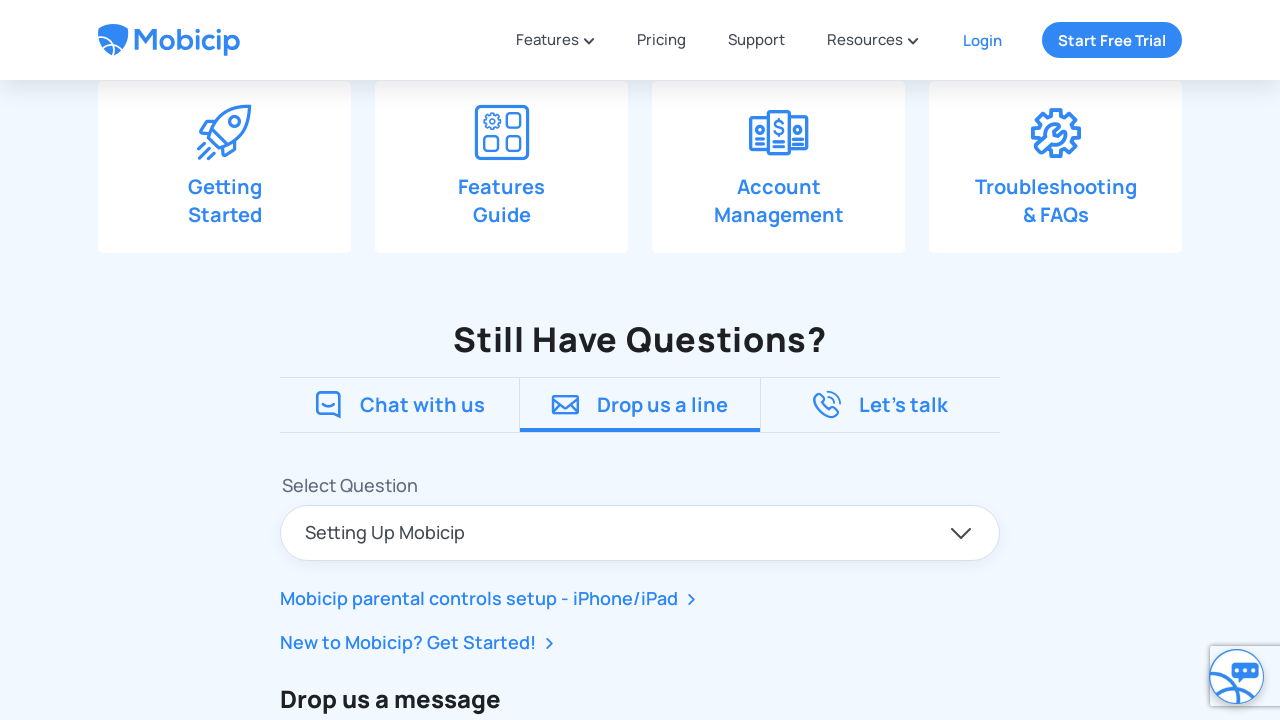

Selected 'Request Information' from the dropdown menu on //p[text()='Select Question']/following::select
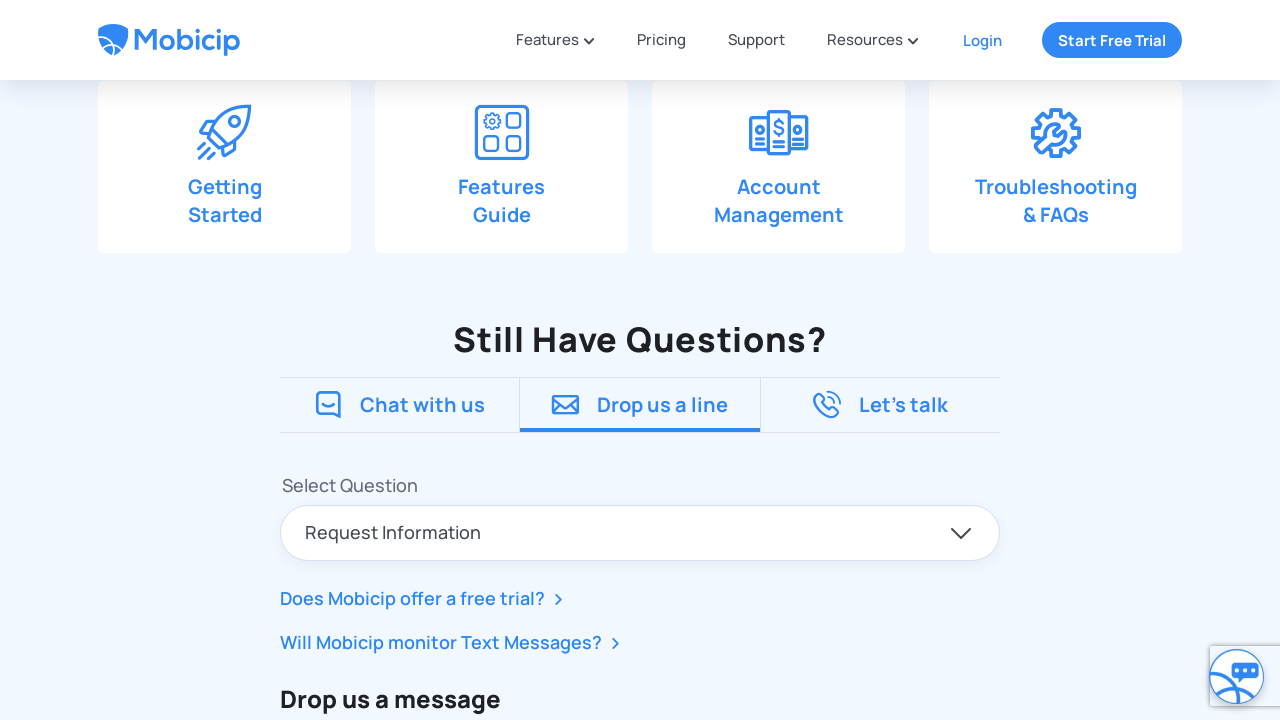

Verified 'Does Mobicip offer a free trial?' FAQ question appeared
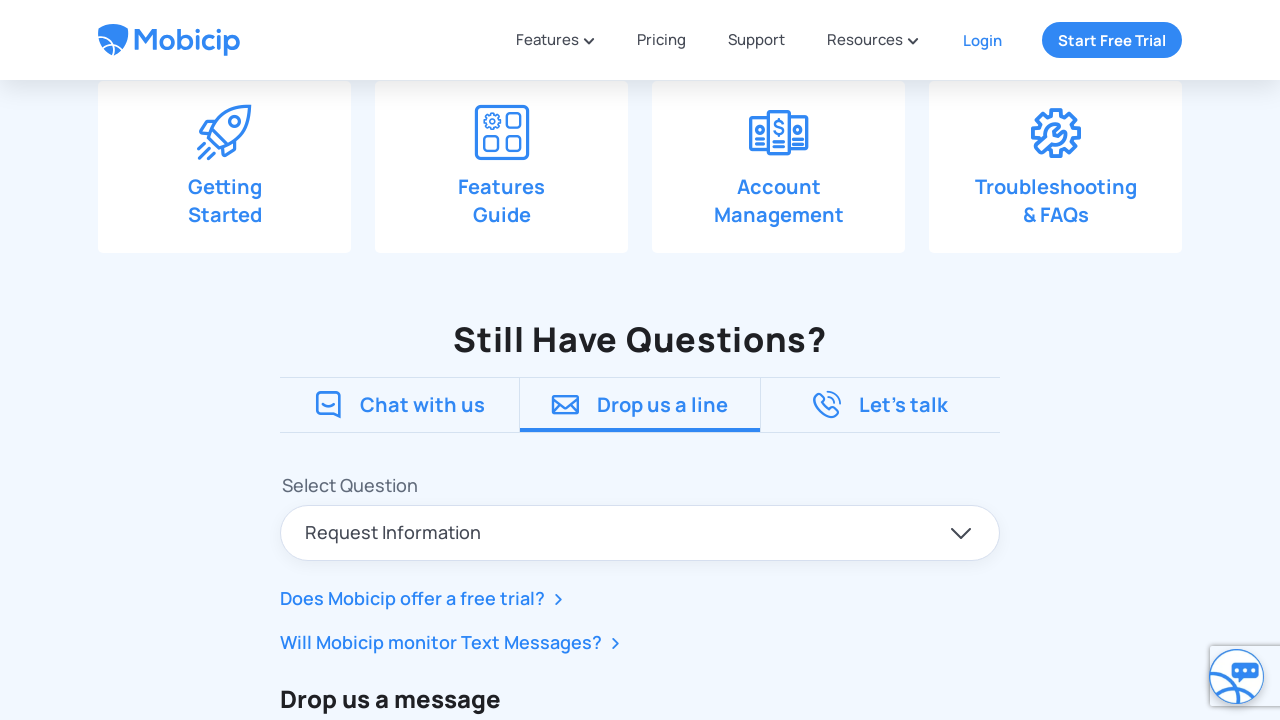

Verified 'Will Mobicip monitor Text Messages?' FAQ question appeared
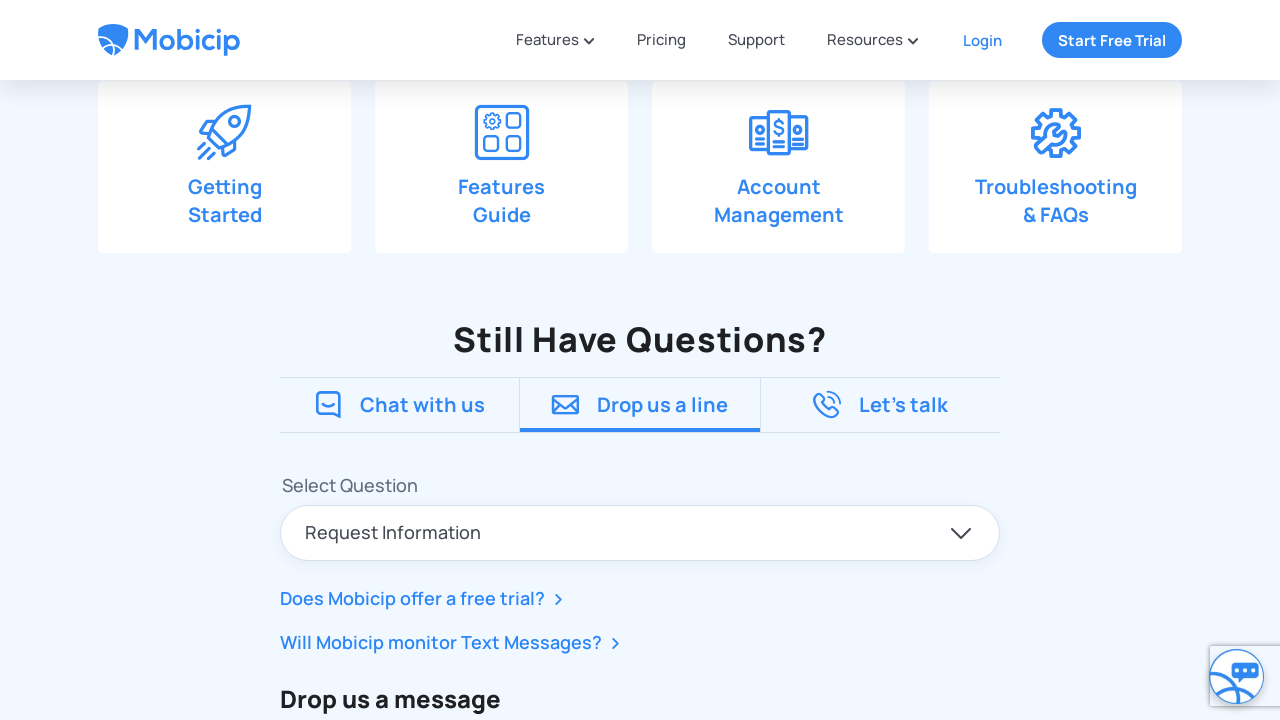

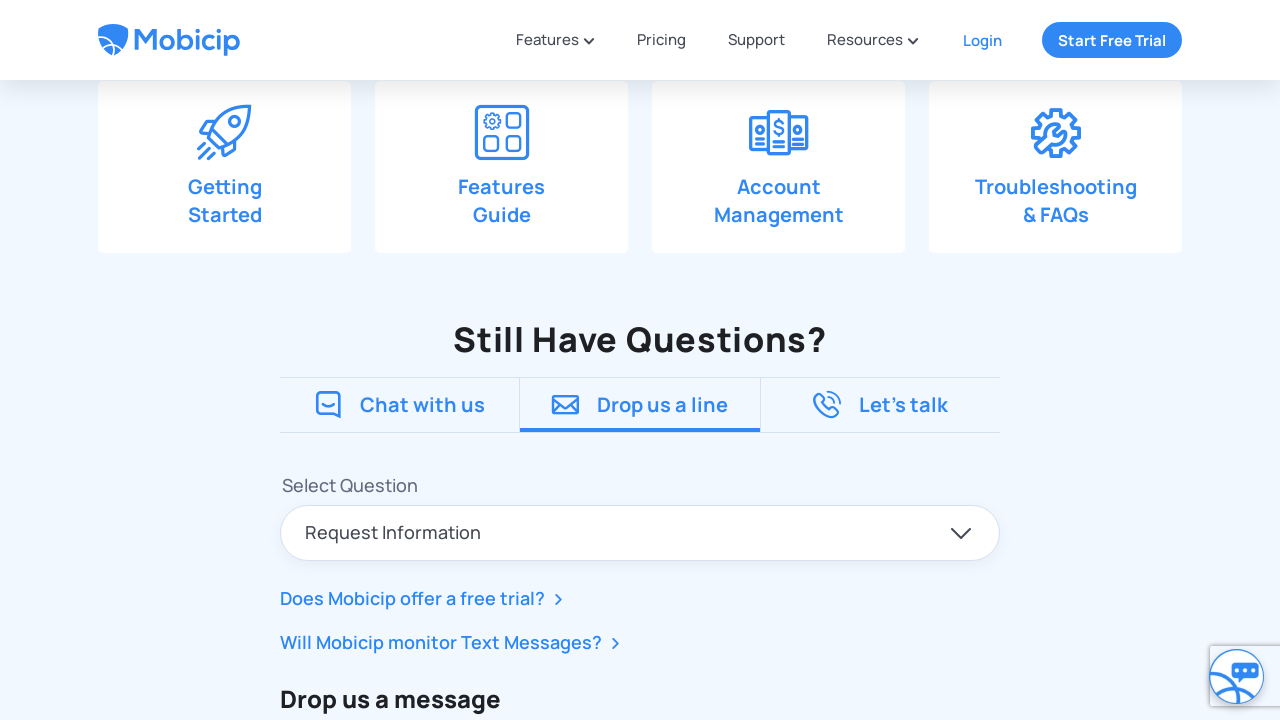